Tests the search functionality by opening search, entering a query, and verifying results

Starting URL: https://webdriver.io/

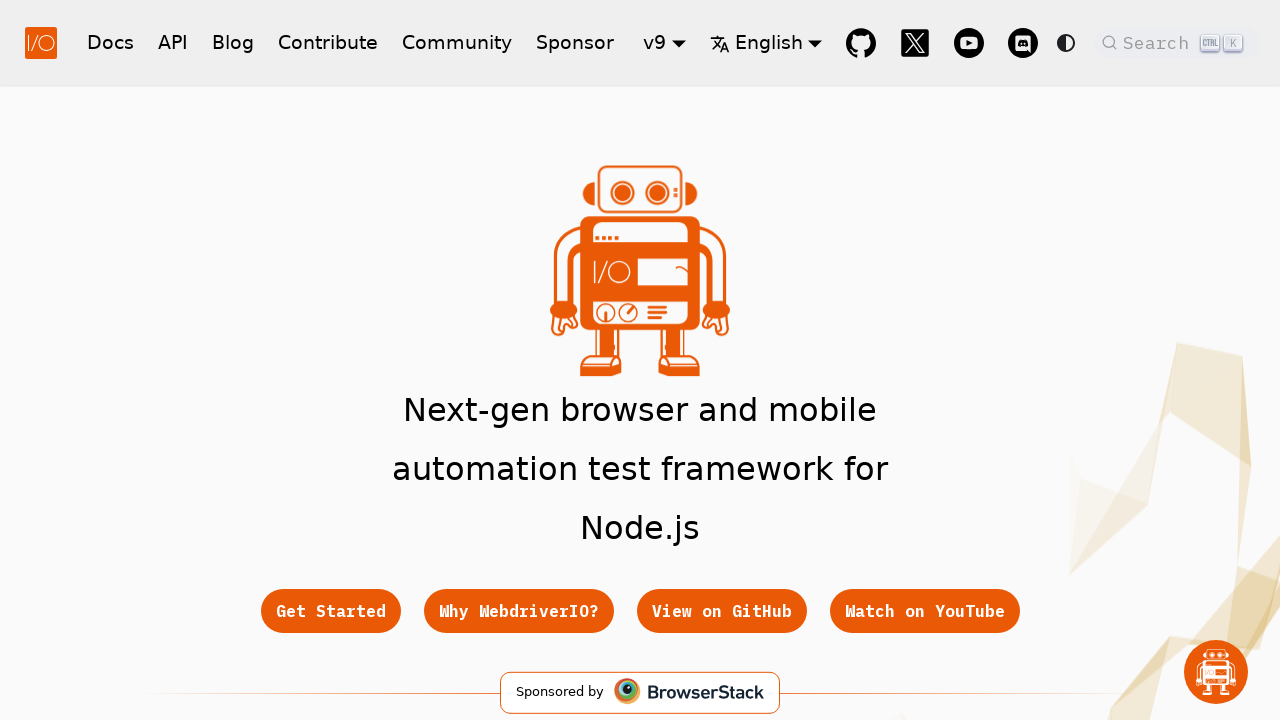

Clicked search button to open search modal at (1177, 42) on button.DocSearch
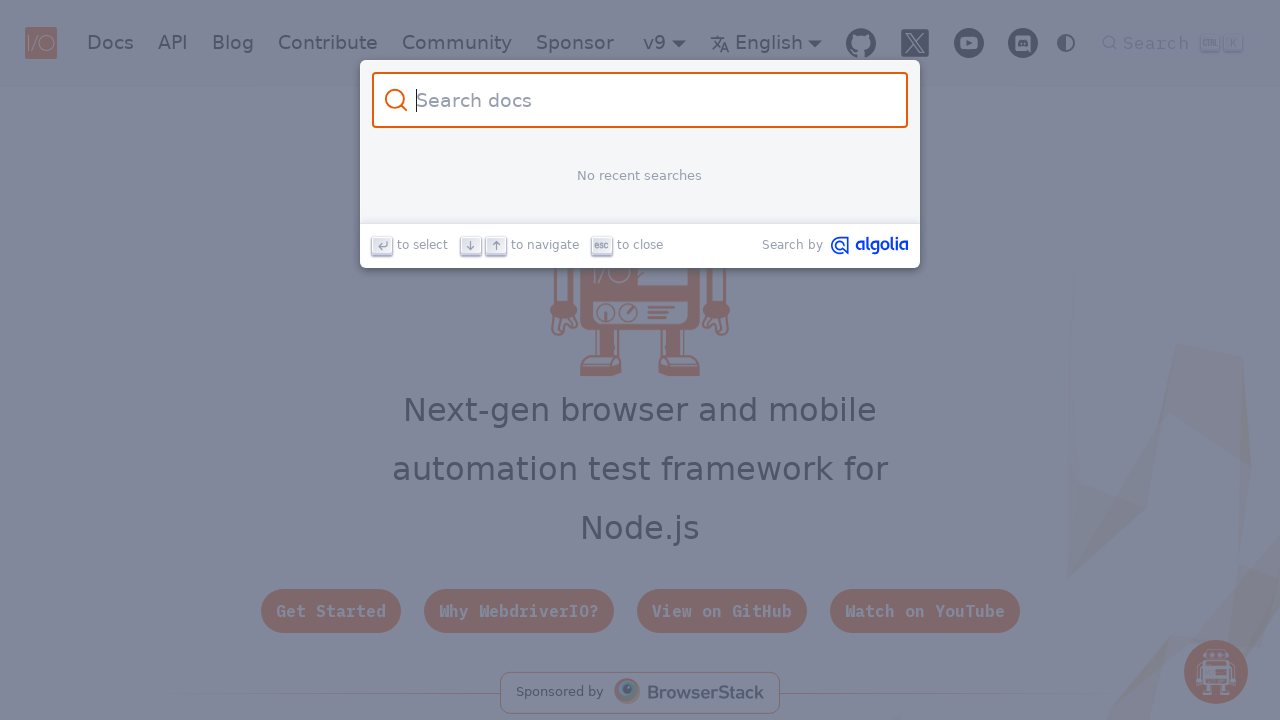

Search modal appeared
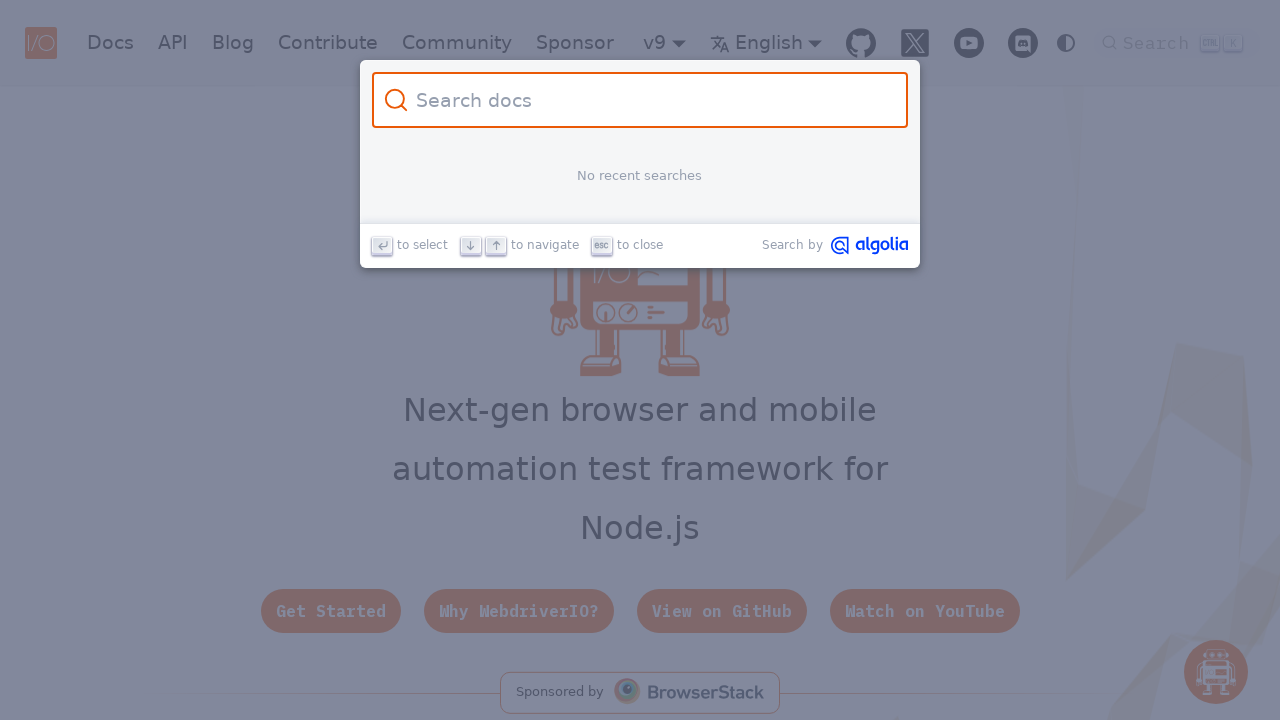

Filled search input with 'Expect' on .DocSearch-Input
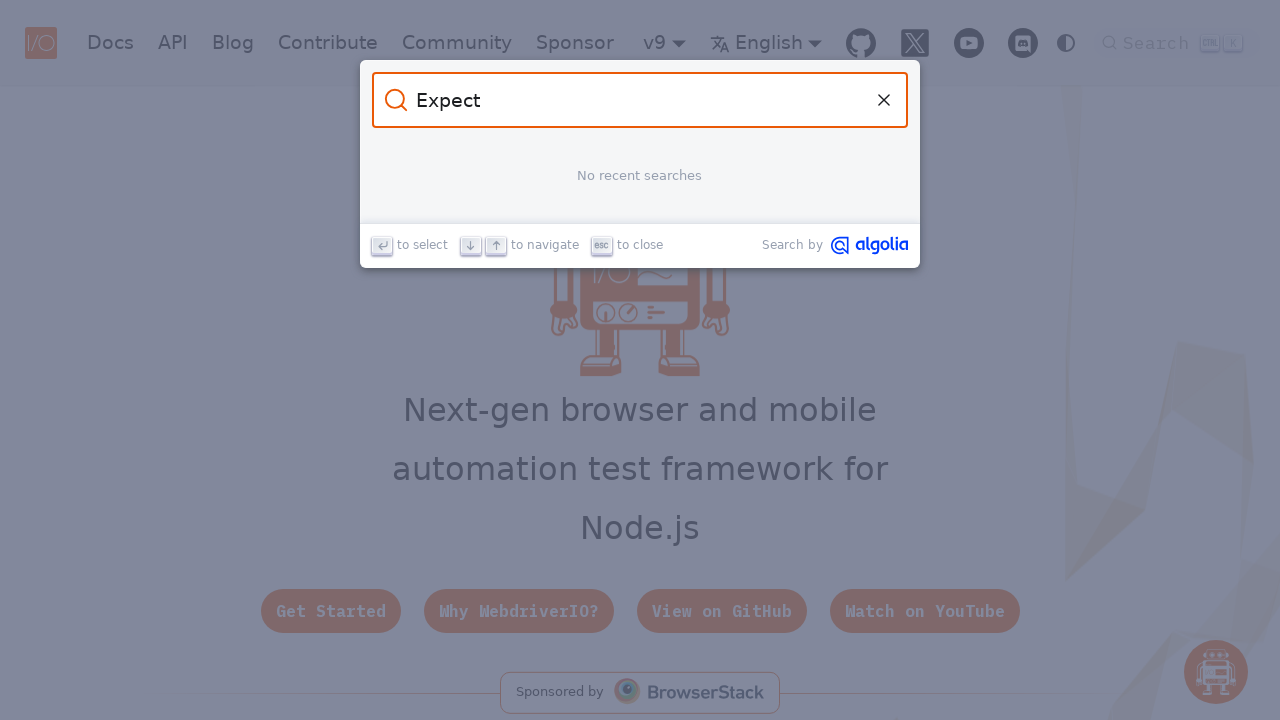

Search results loaded
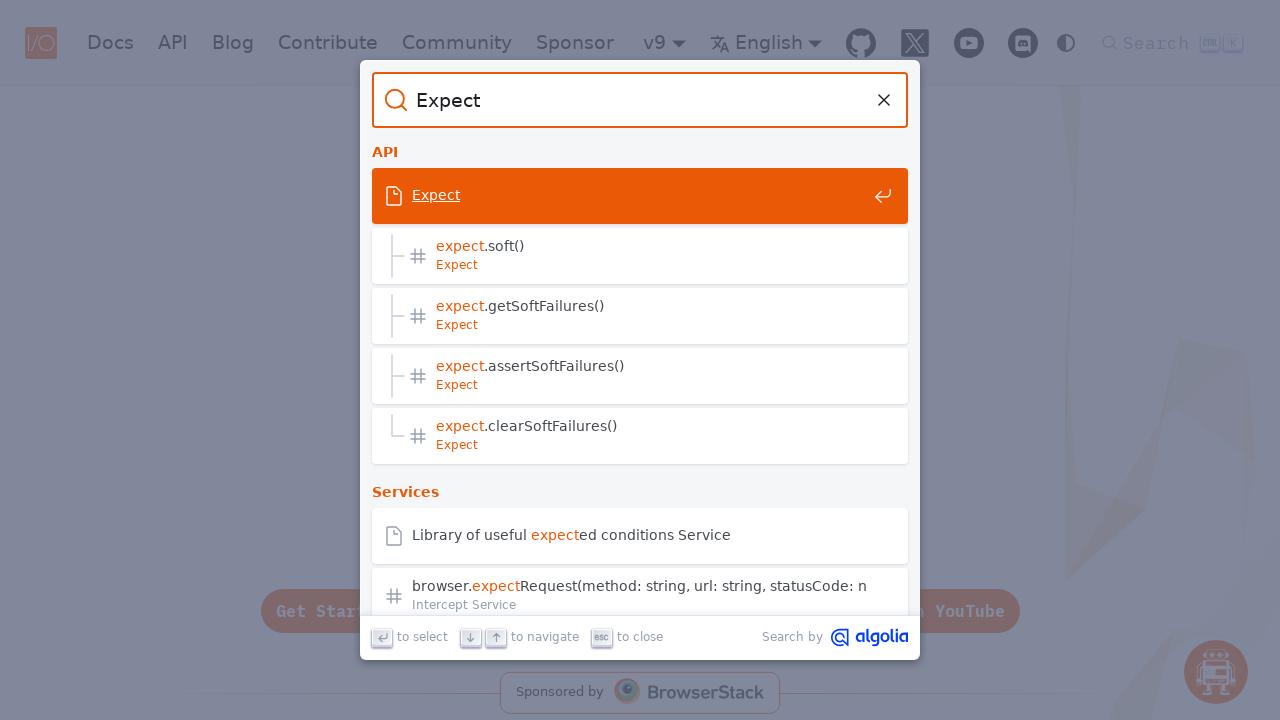

Clicked first search result at (640, 196) on .DocSearch-Hit a
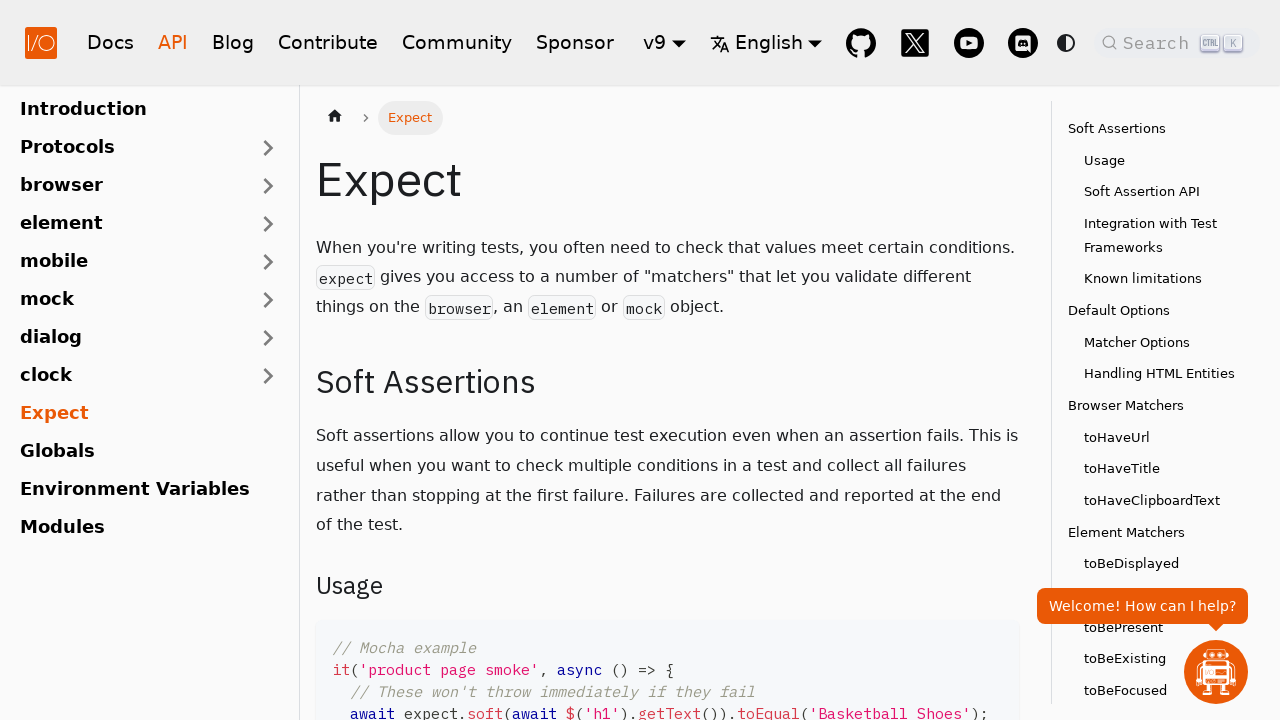

Page loaded after clicking search result
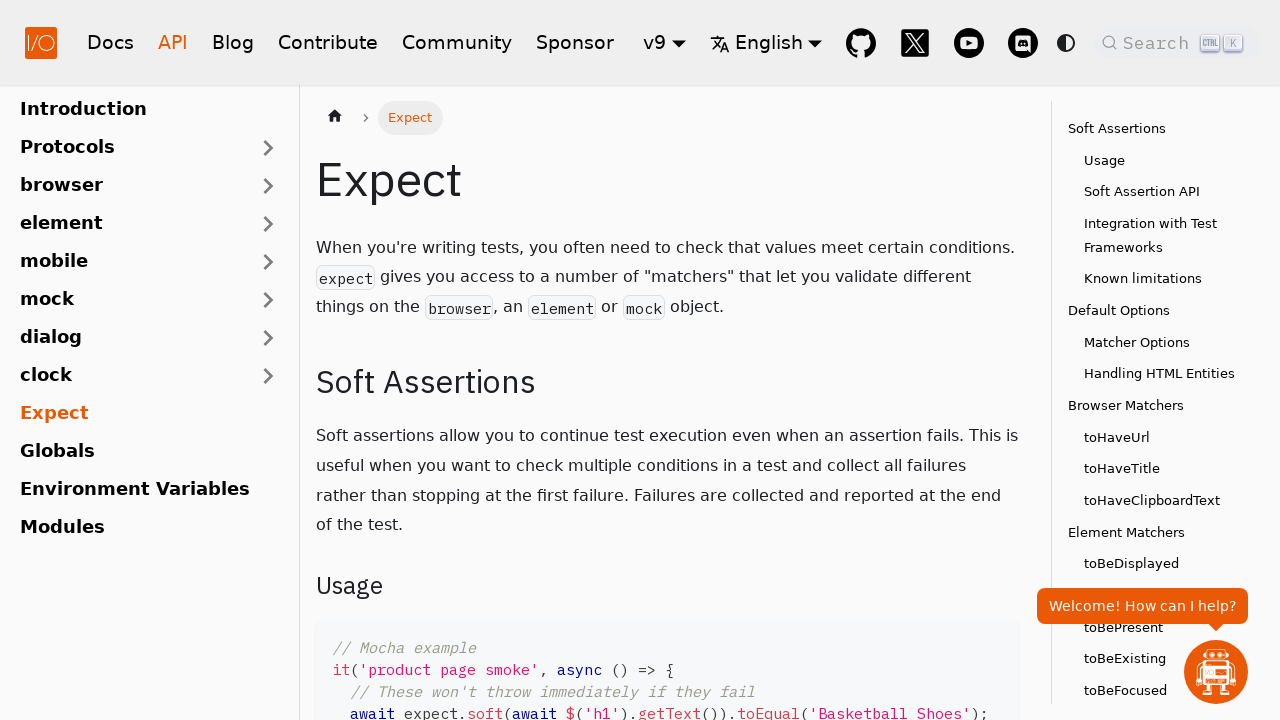

Verified URL contains 'expect'
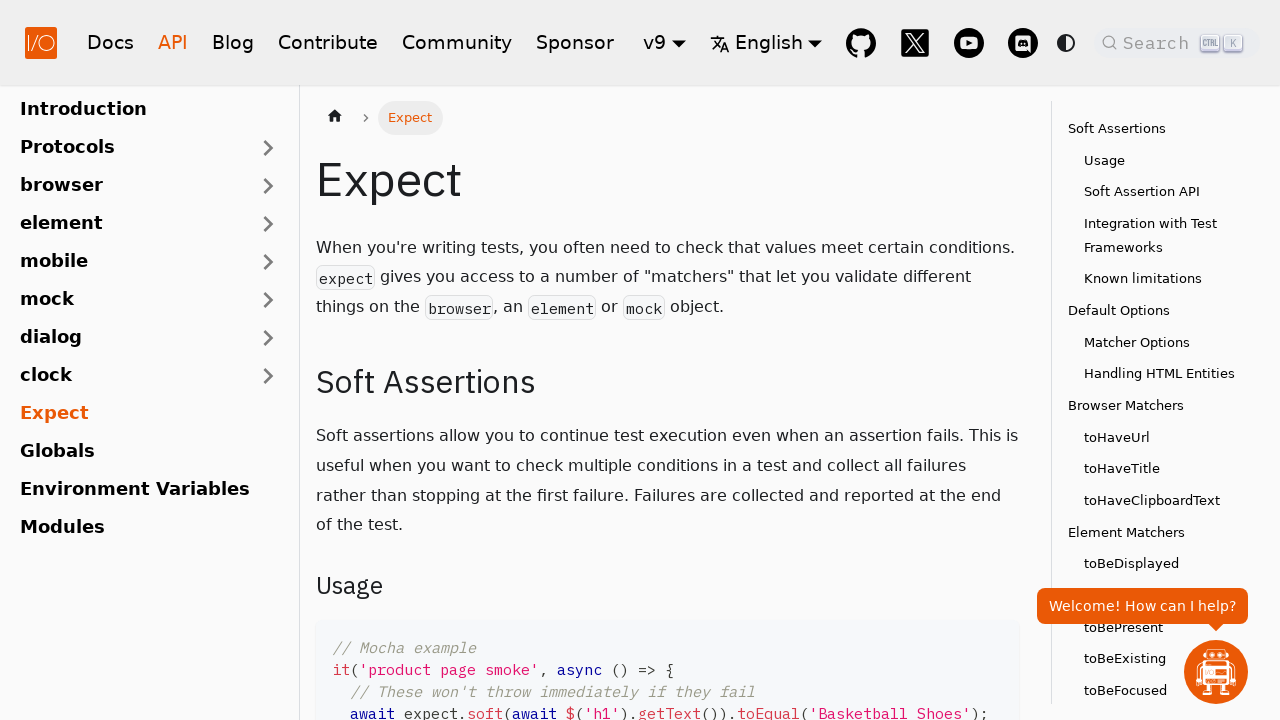

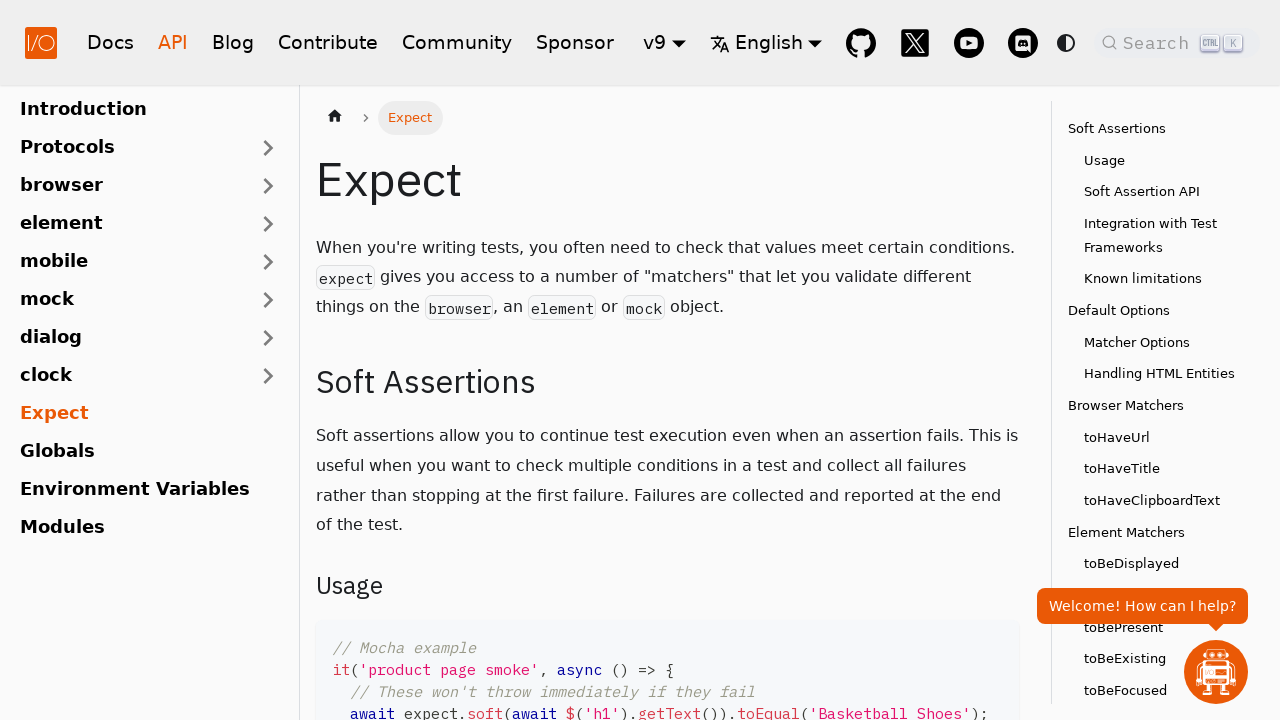